Tests dropdown selection using Playwright's select_option method to choose "Option 1" by visible text and verifies the selection.

Starting URL: http://the-internet.herokuapp.com/dropdown

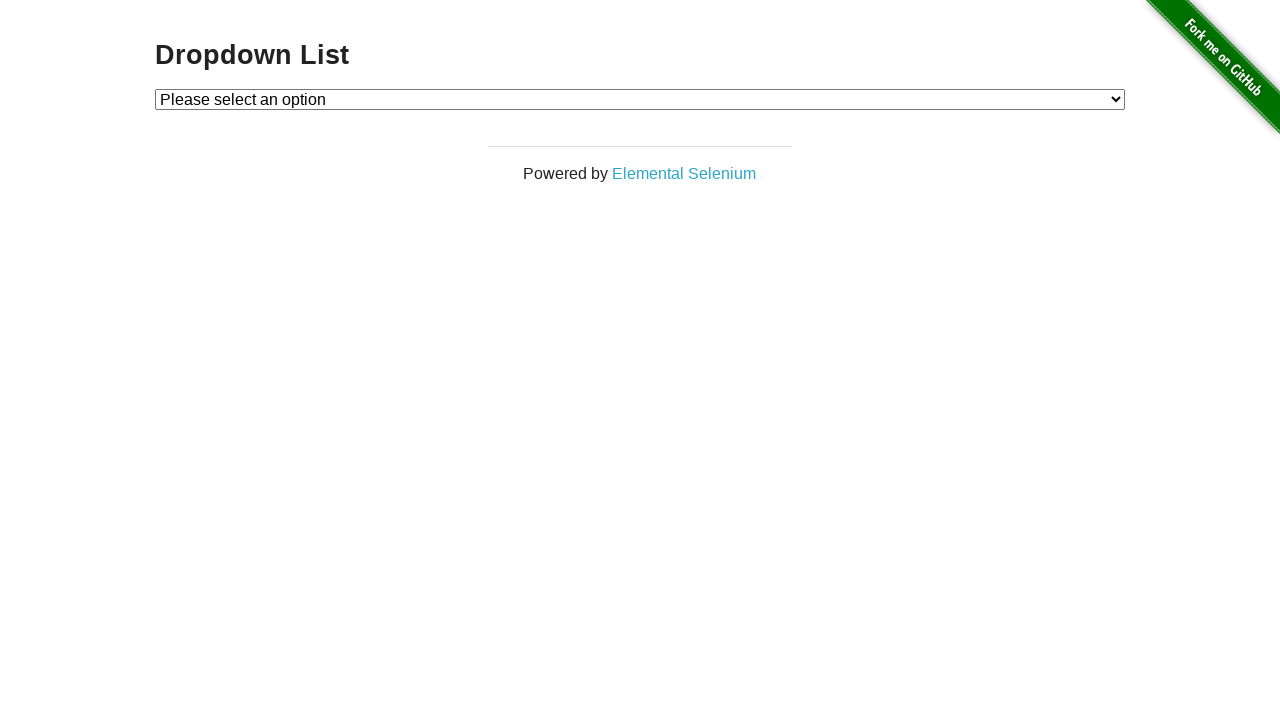

Selected 'Option 1' from dropdown using select_option method on #dropdown
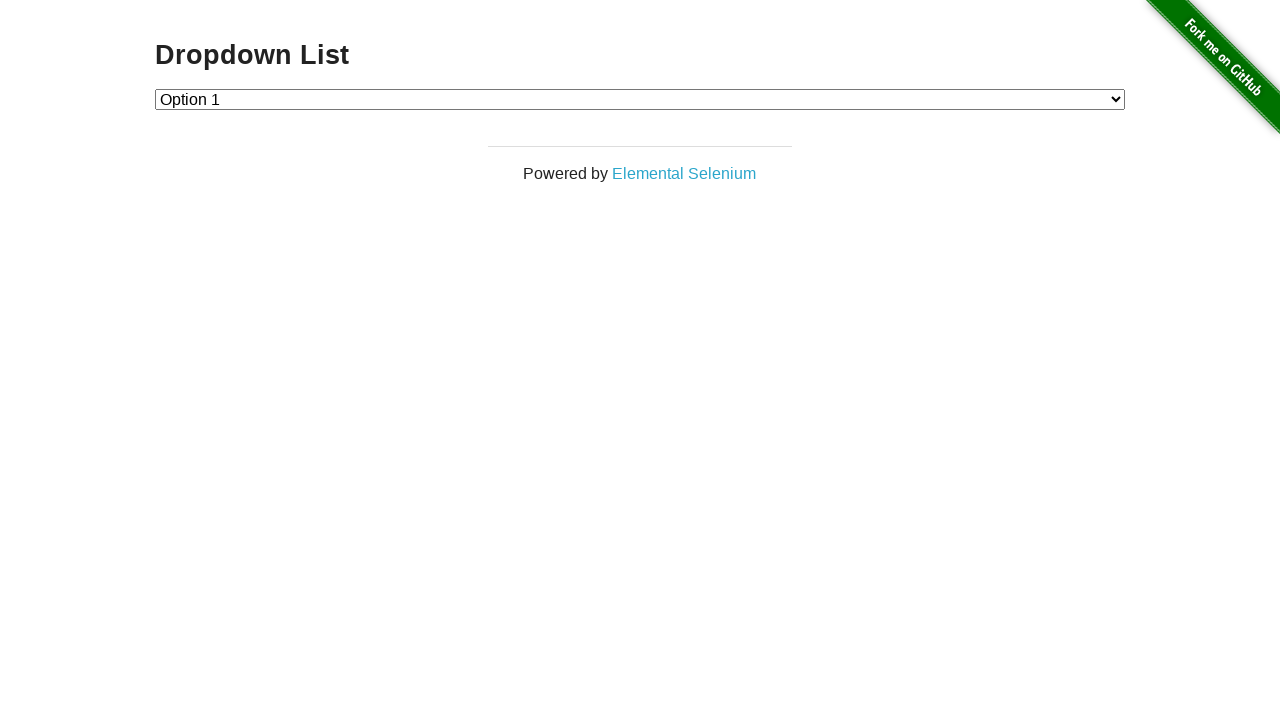

Retrieved selected option text from dropdown
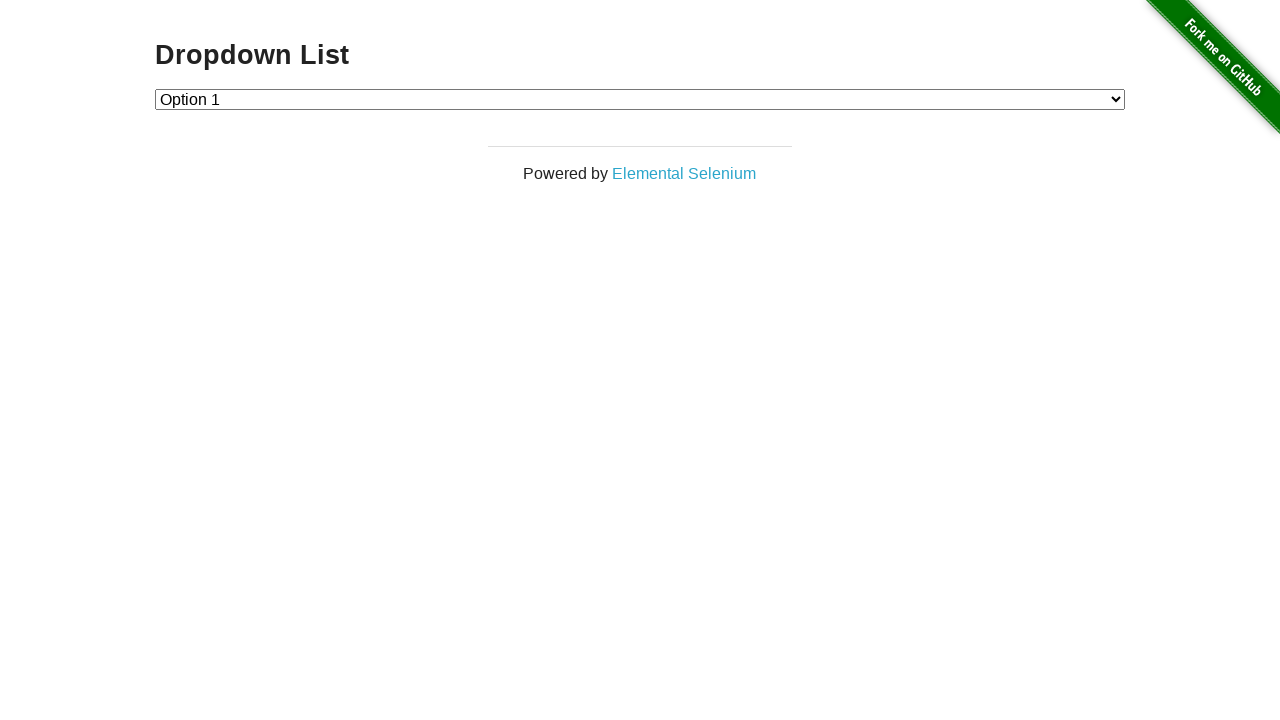

Verified that 'Option 1' is selected in the dropdown
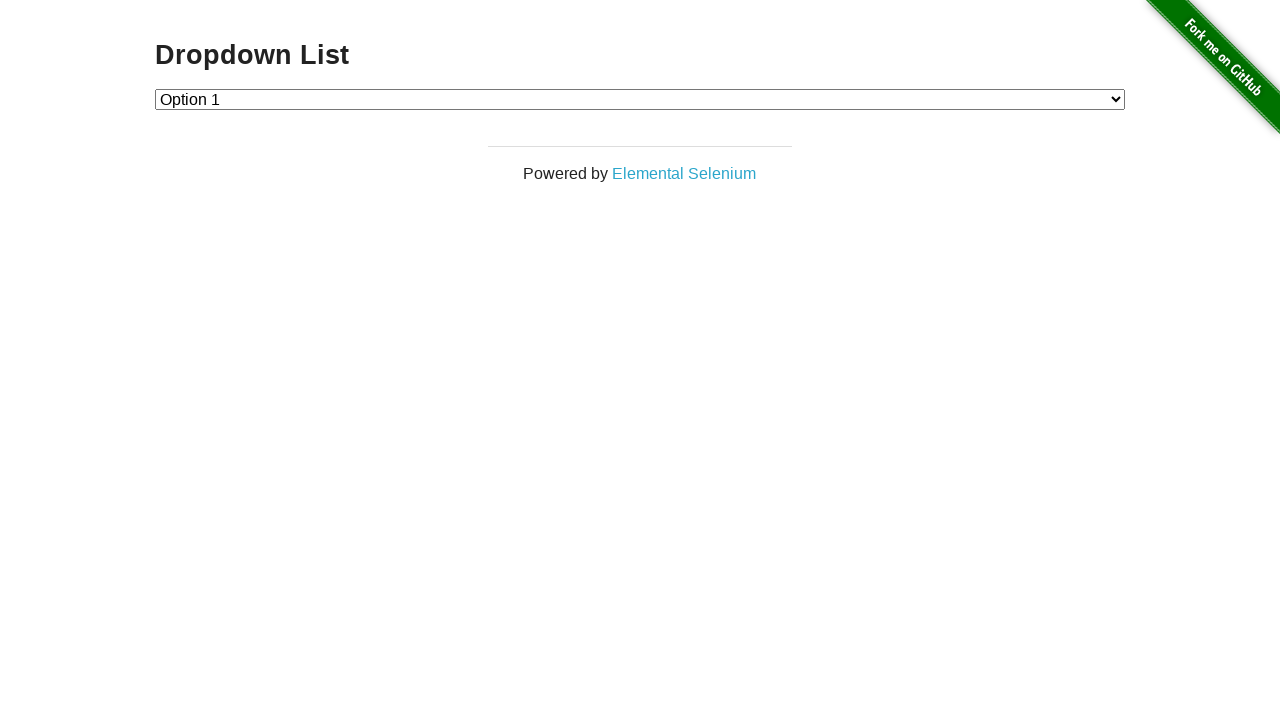

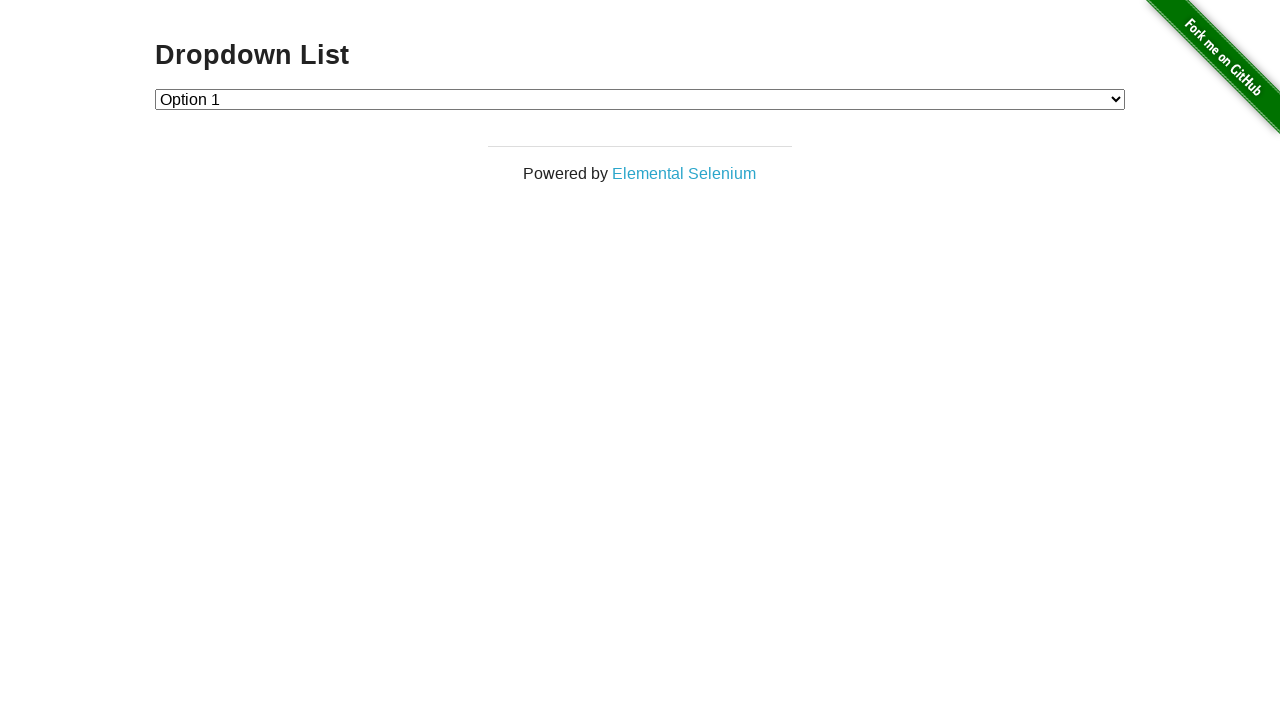